Tests handling of a confirm JavaScript alert by clicking a button to trigger the alert and then accepting/dismissing it

Starting URL: https://demoqa.com/alerts

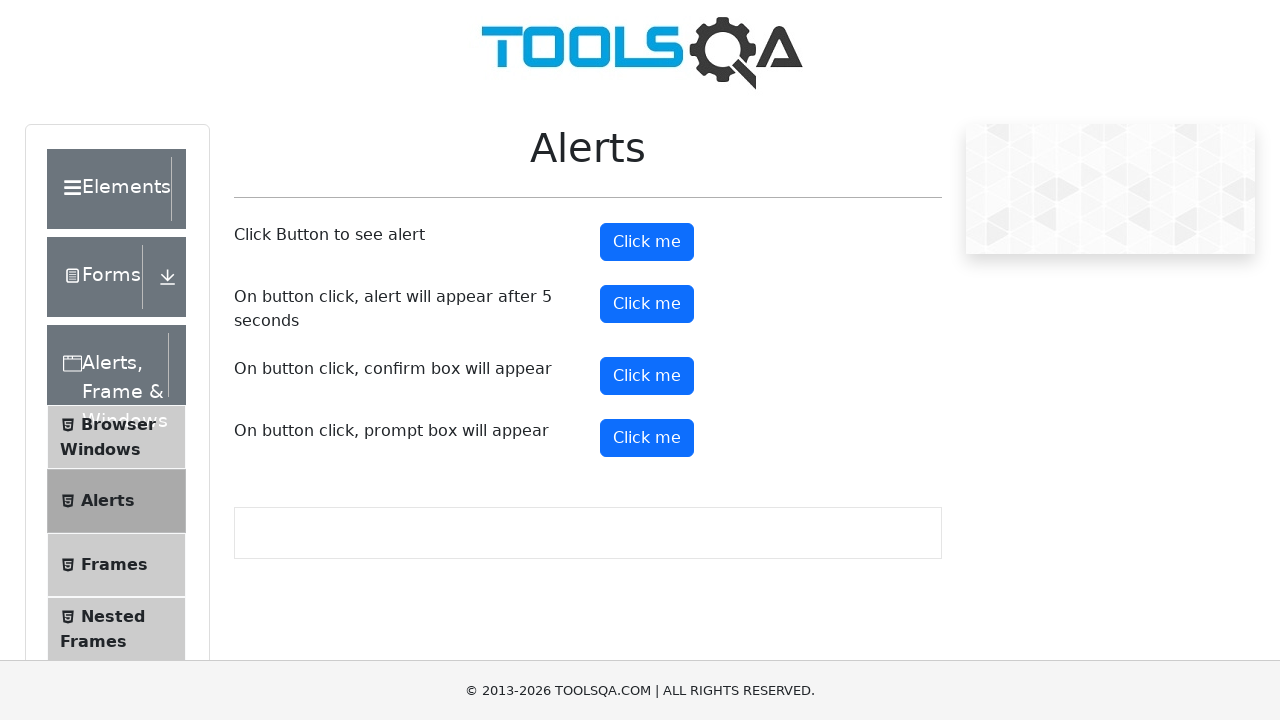

Set up dialog handler to accept confirm alerts
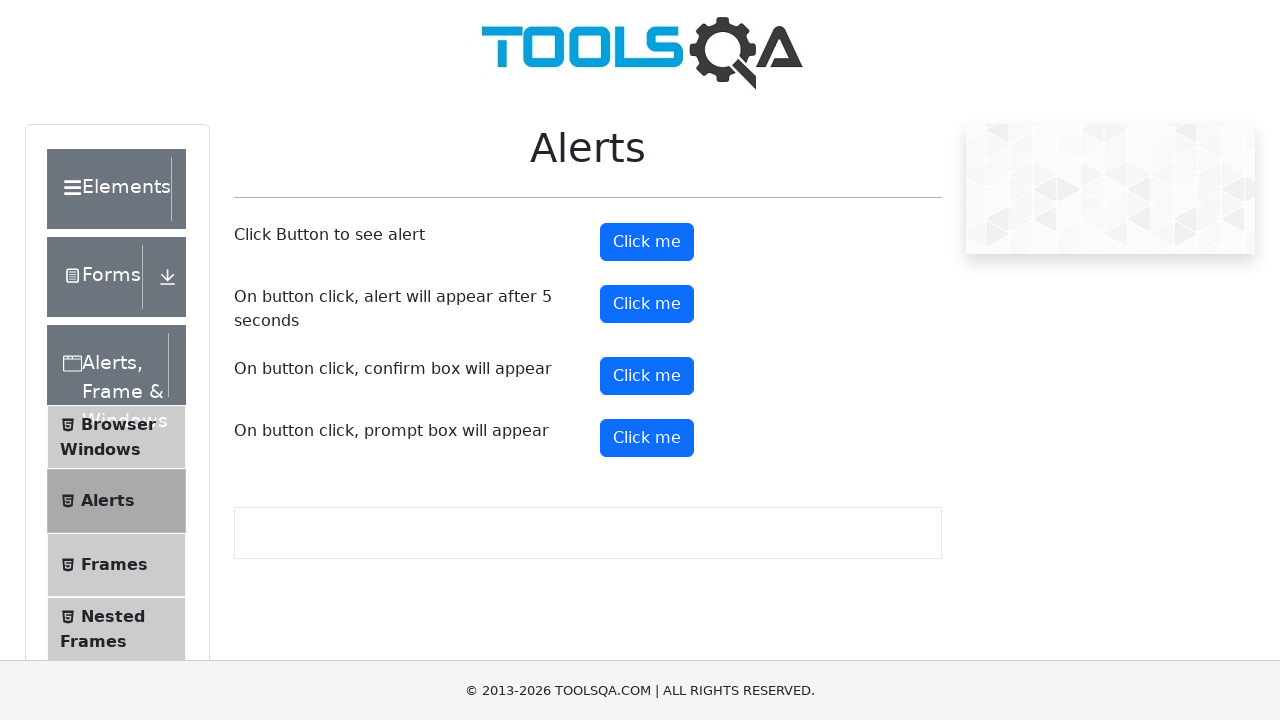

Clicked confirm button to trigger the confirm alert at (647, 376) on #confirmButton
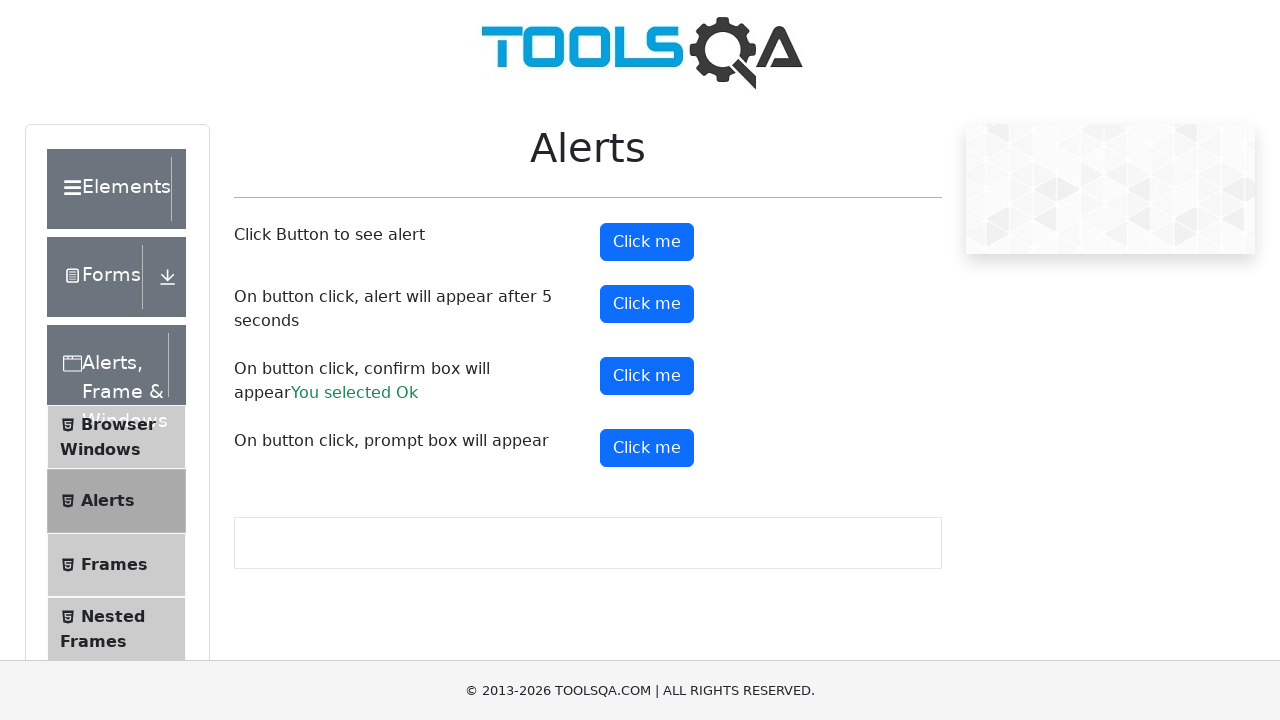

Confirm alert result appeared on the page
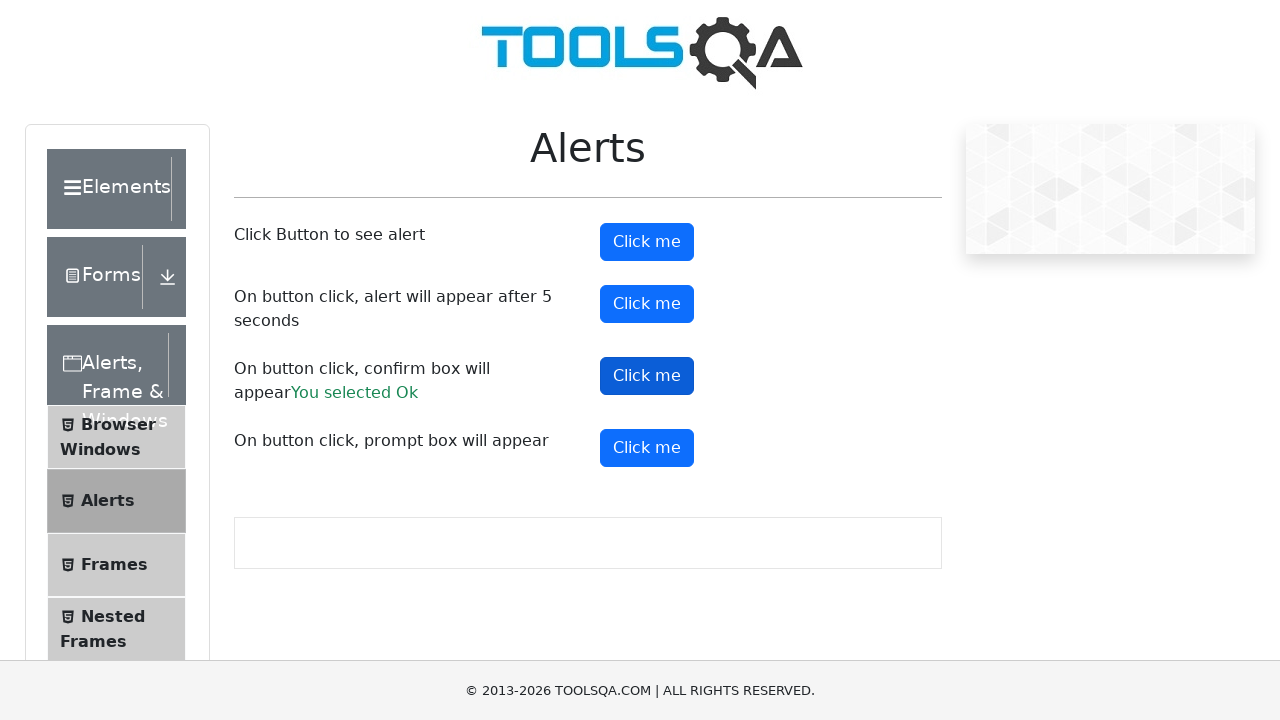

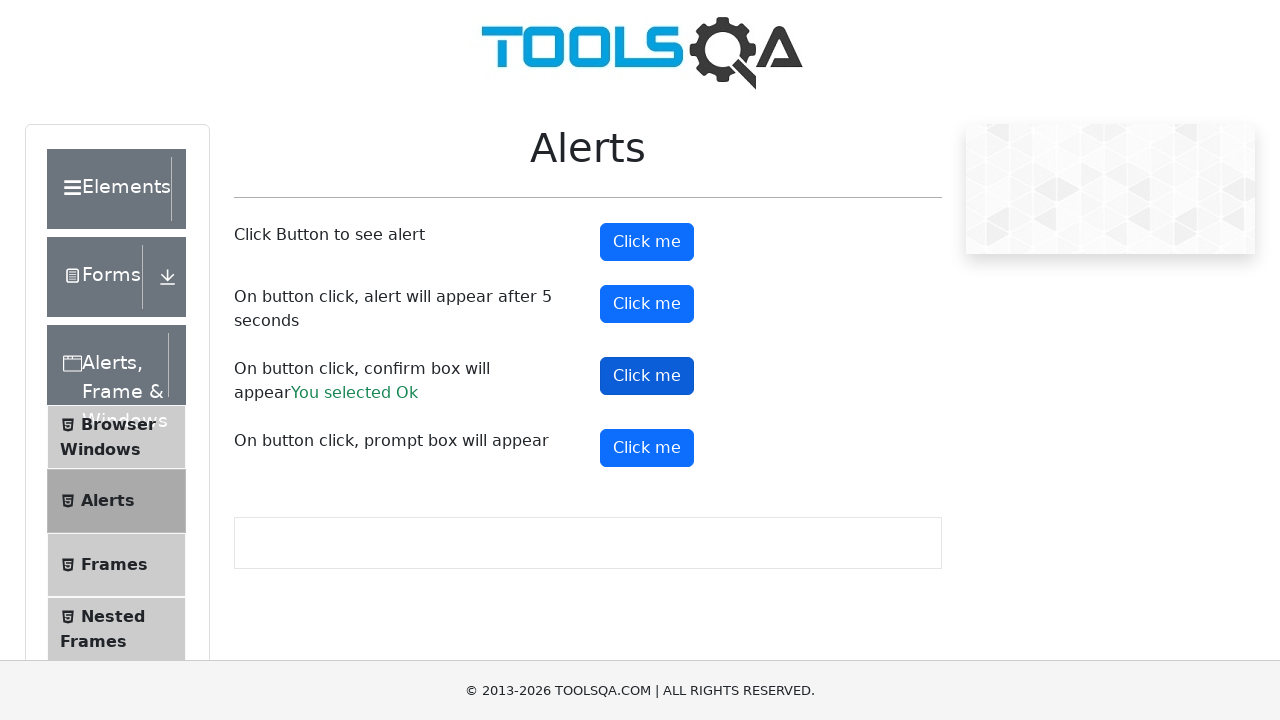